Tests scrolling functionality by setting a specific viewport size, locating a link element, and scrolling by a specified amount from that element's position

Starting URL: https://crossbrowsertesting.github.io/selenium_example_page.html

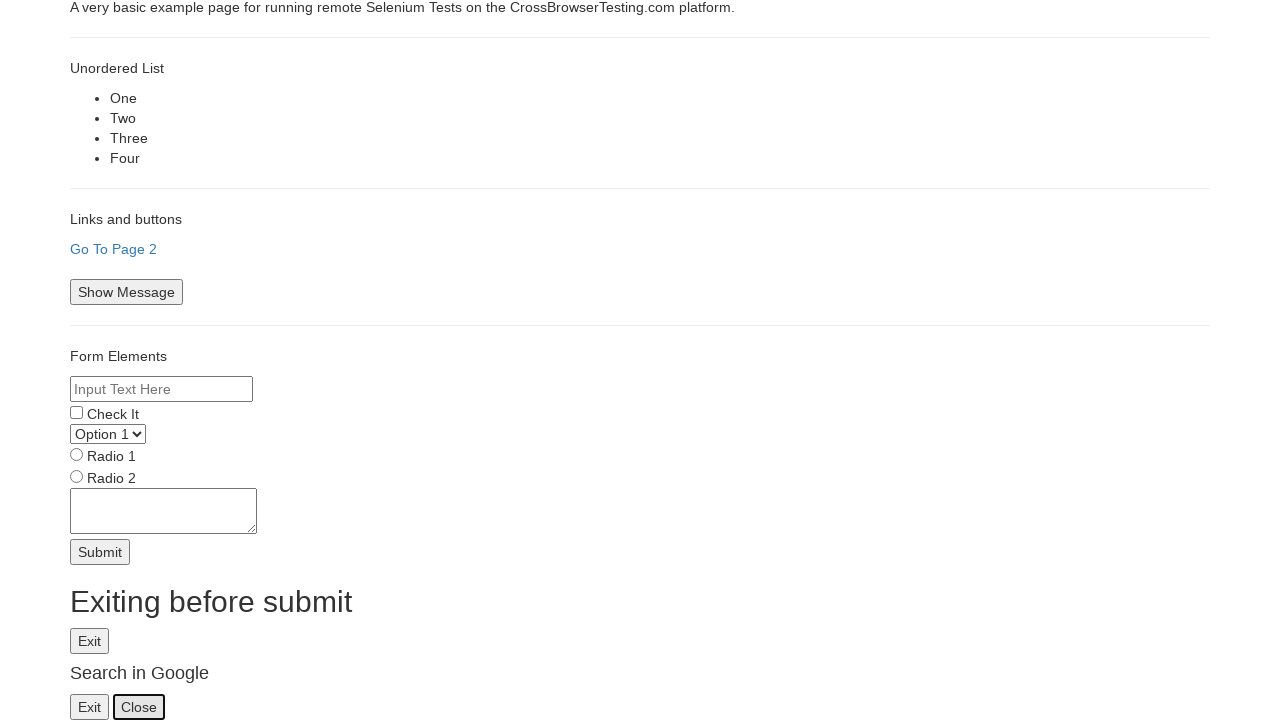

Set viewport size to 500x400
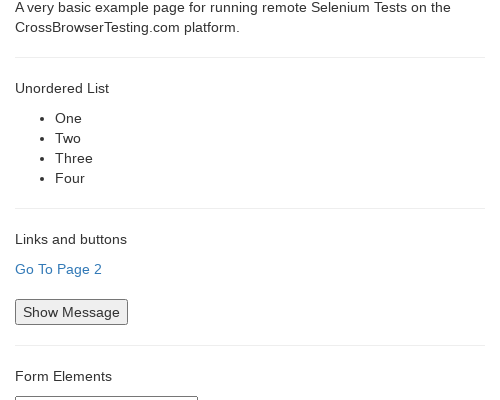

Located 'Go To Page 2' link element
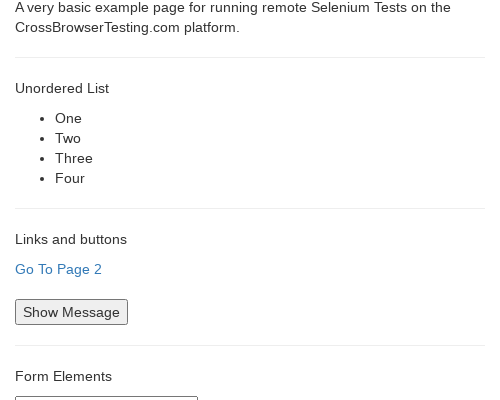

Scrolled element into view
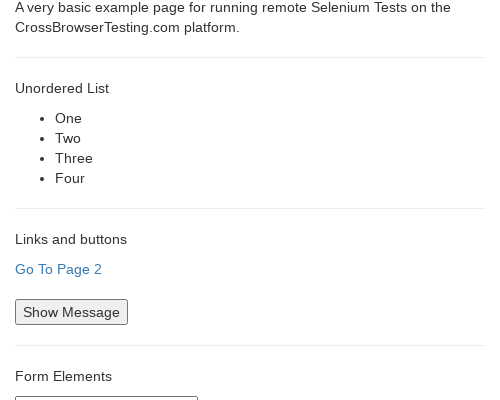

Scrolled down by 300 pixels
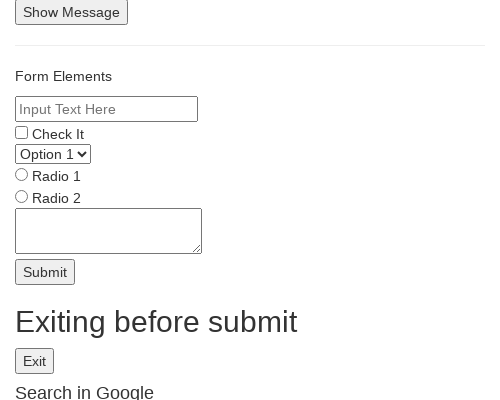

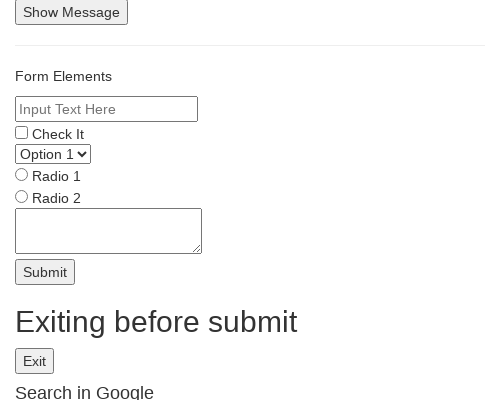